Tests successful form submission on DemoQA practice form by filling in name, email, gender, and mobile number, then verifying a success modal appears.

Starting URL: https://demoqa.com/automation-practice-form

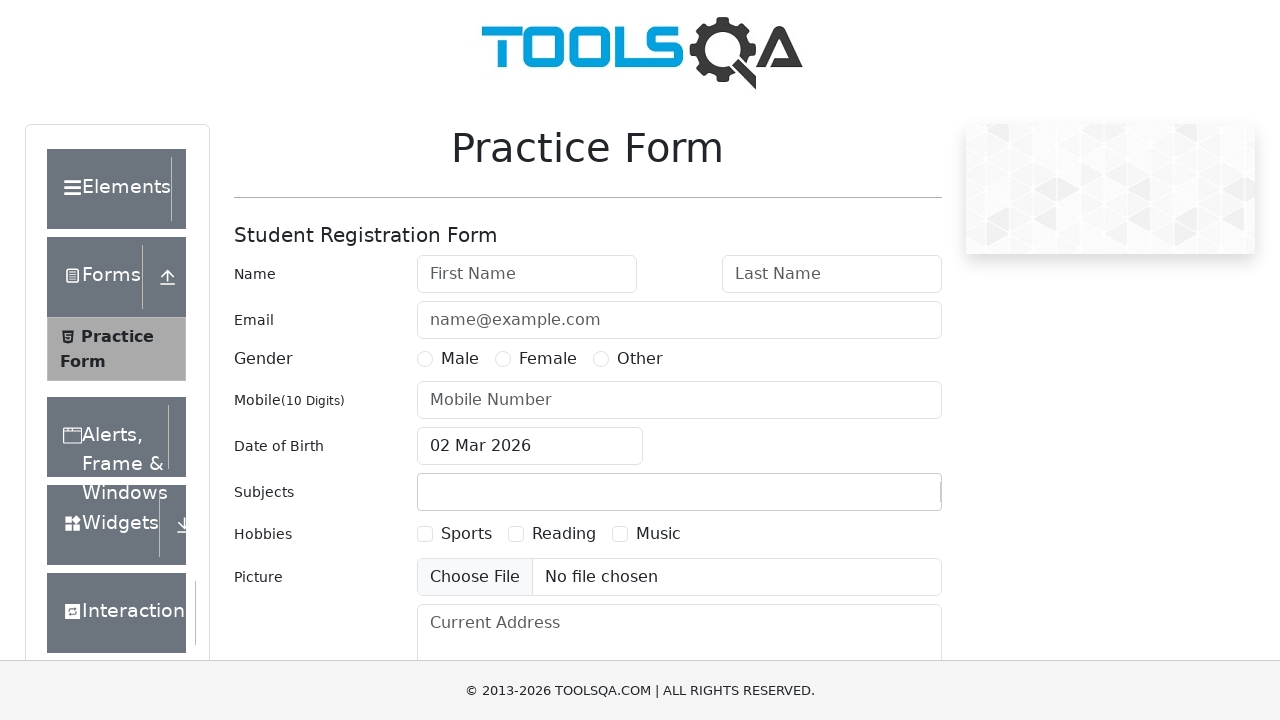

Hid ad overlays and iframes to prevent click interception
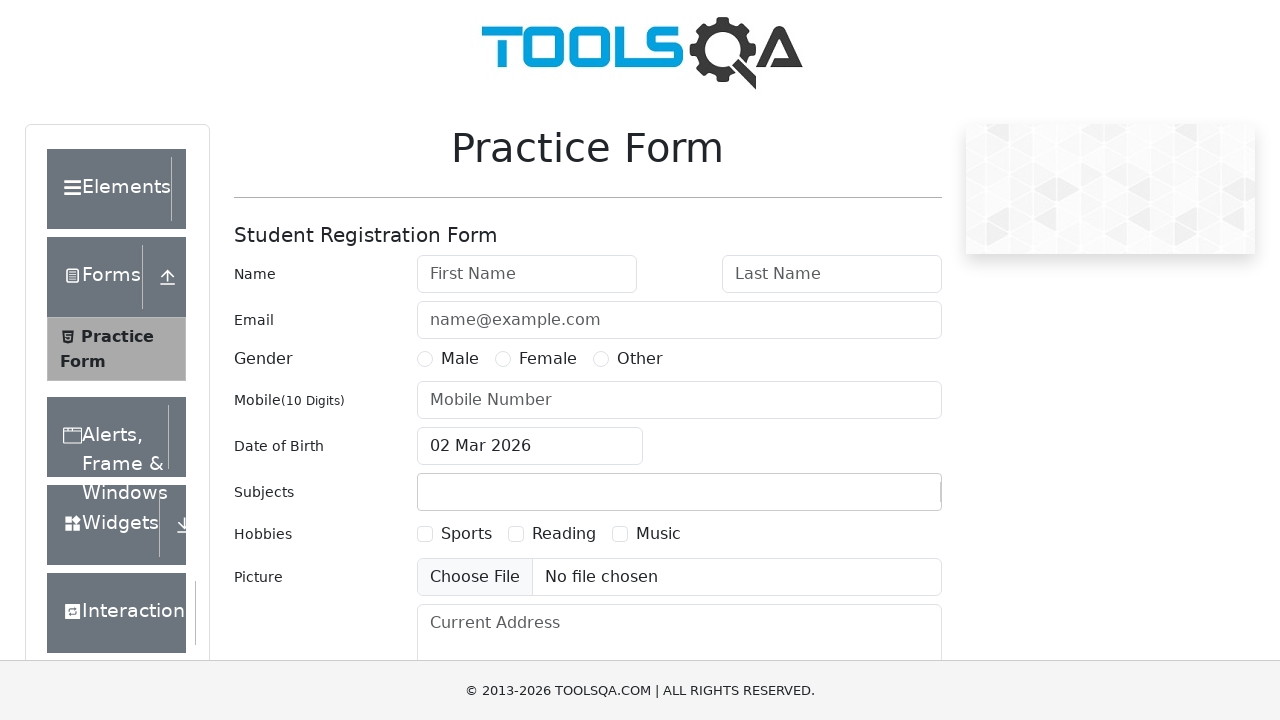

Filled first name field with 'Carlos' on #firstName
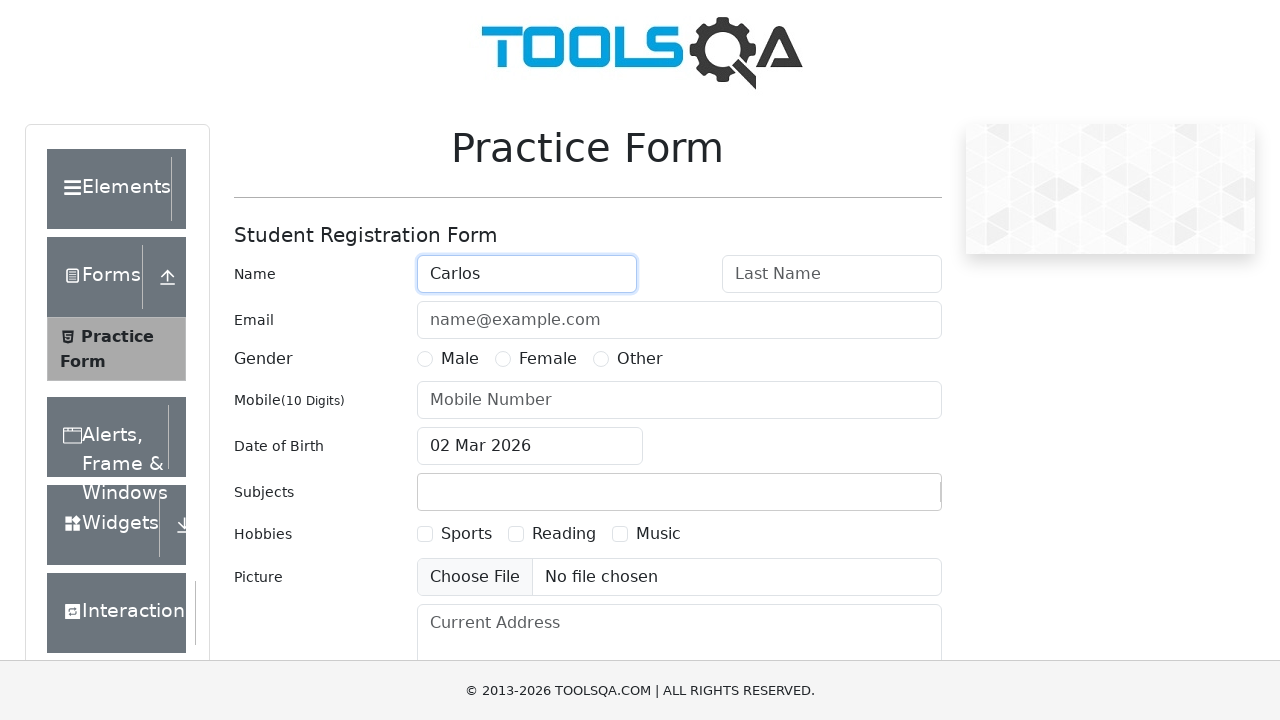

Filled last name field with 'Rodriguez' on #lastName
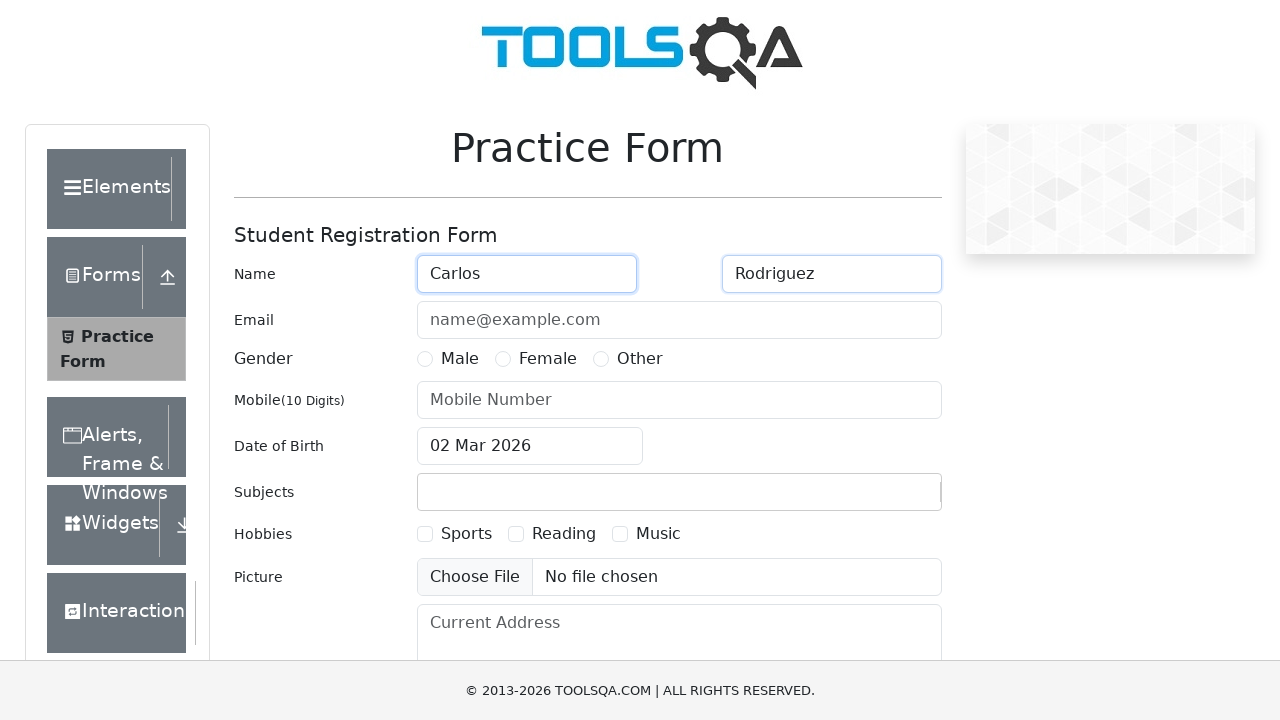

Filled email field with 'carlos.rodriguez@testmail.com' on #userEmail
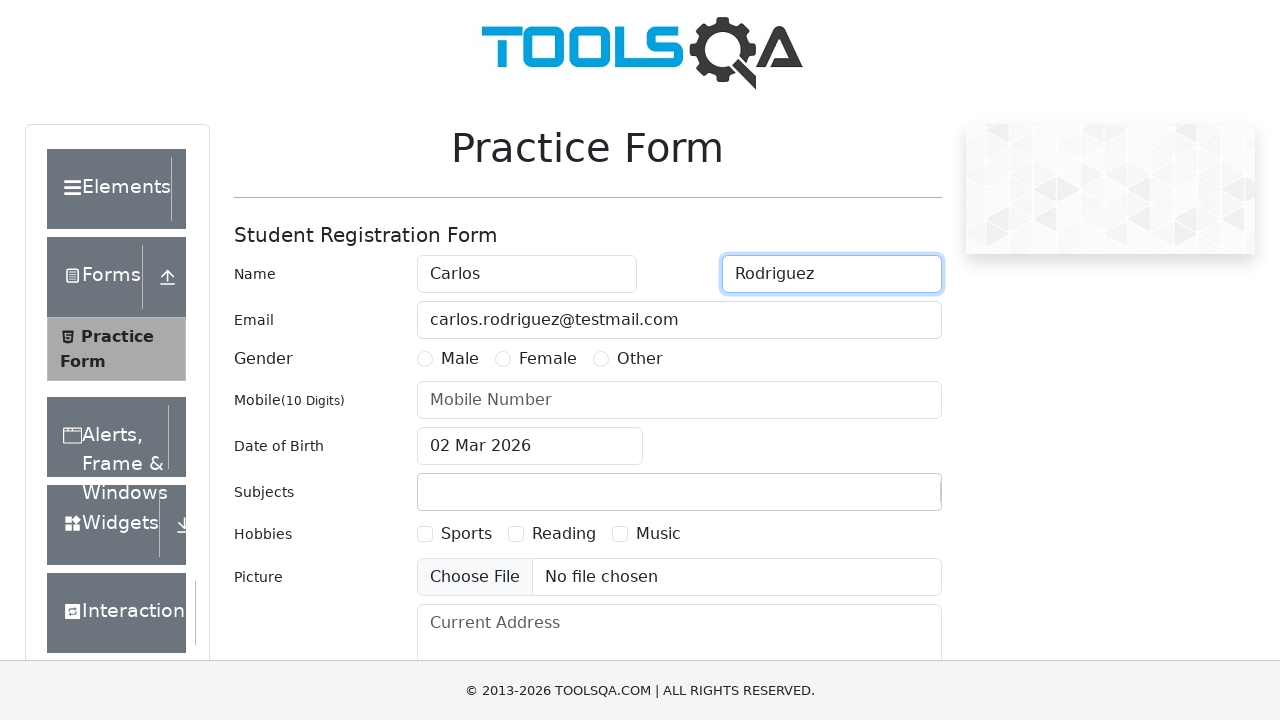

Selected 'Male' gender option at (460, 359) on label:has-text('Male')
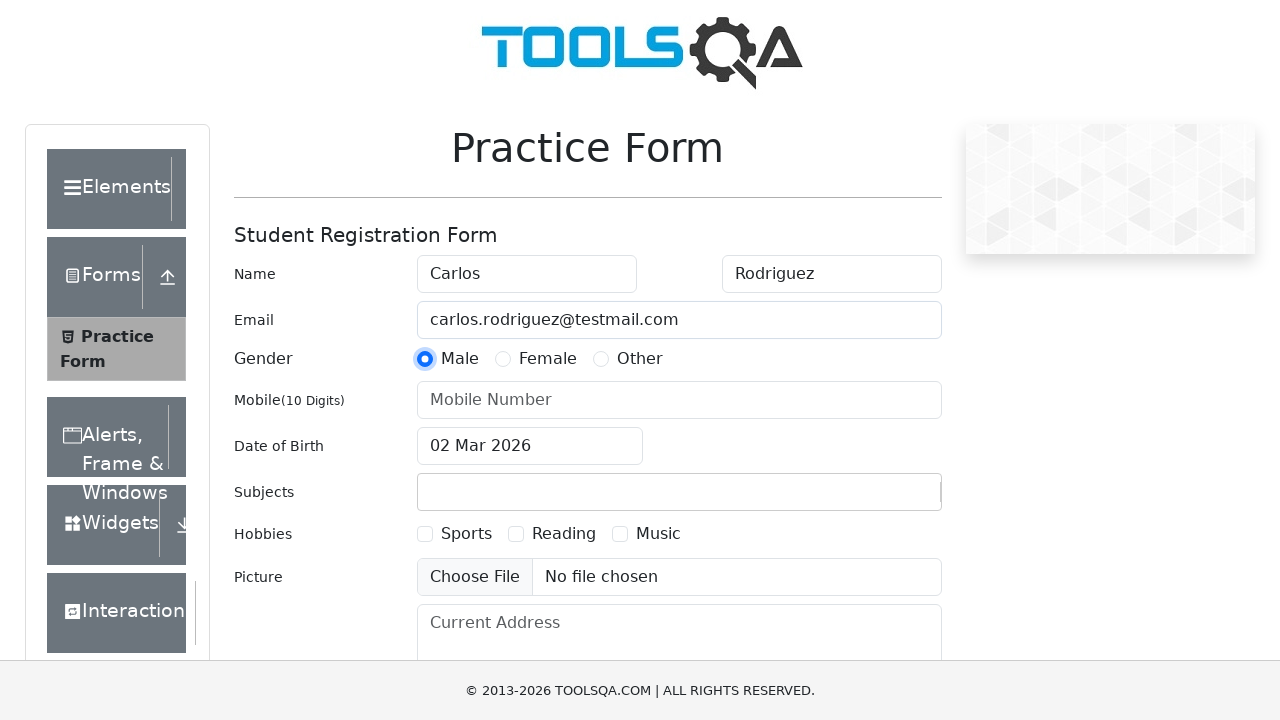

Filled mobile number field with '5551234567' on #userNumber
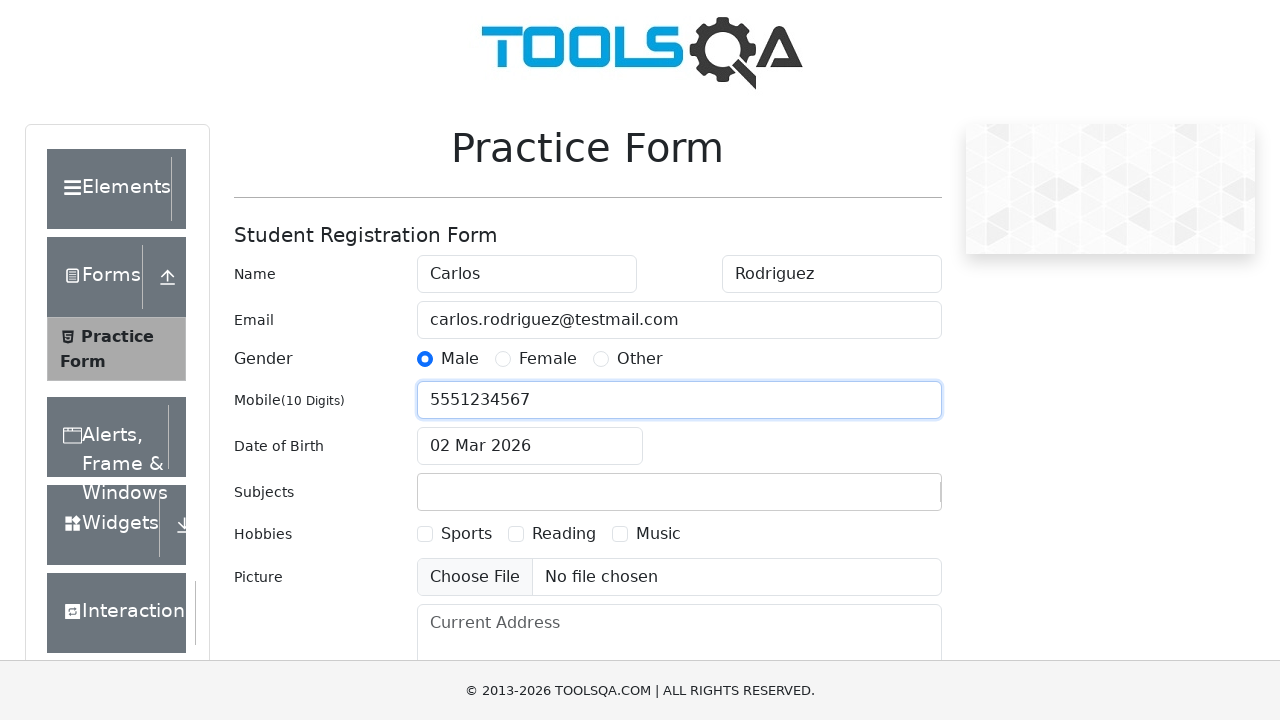

Scrolled to submit button
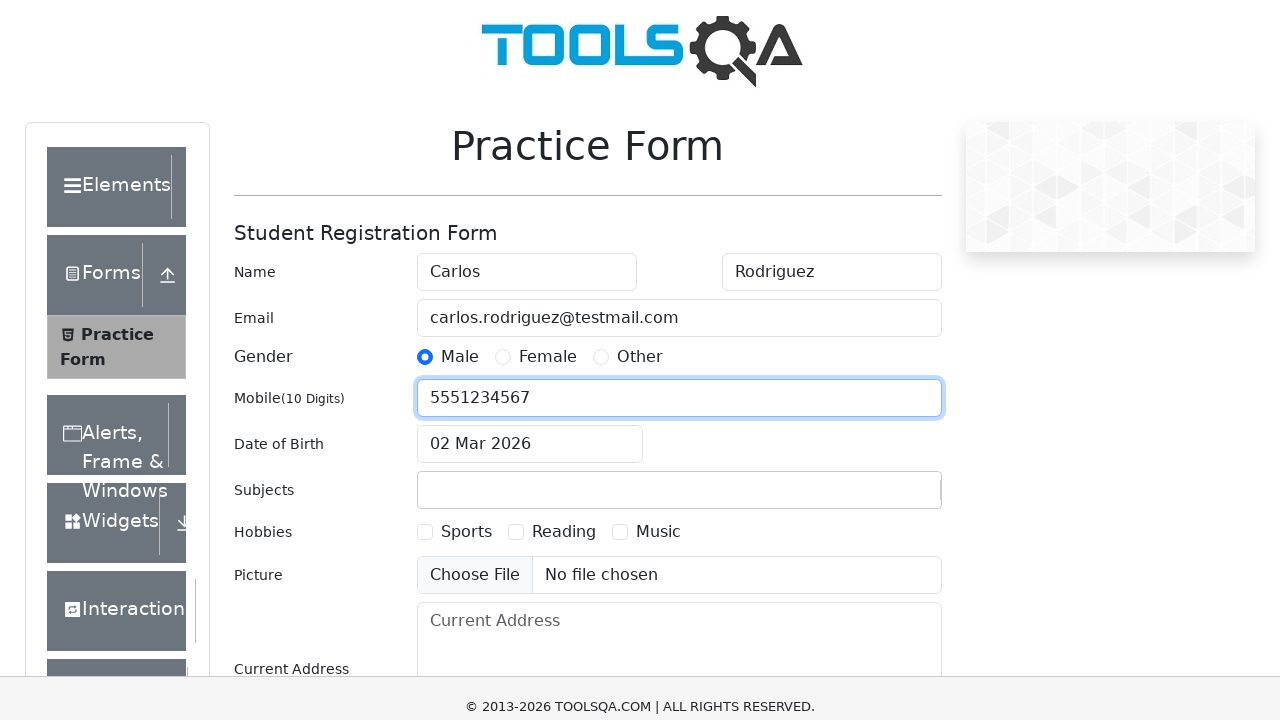

Clicked submit button to submit the form at (885, 499) on #submit
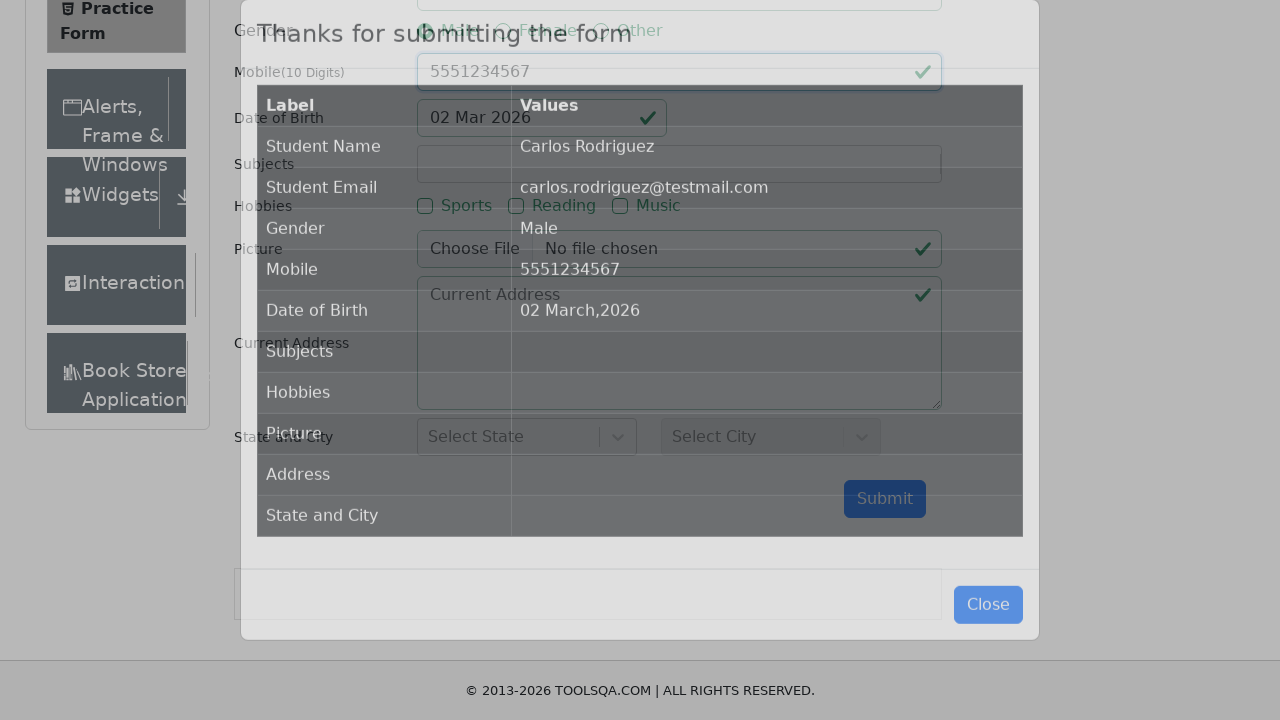

Success modal appeared with 'Thanks for submitting the form' message
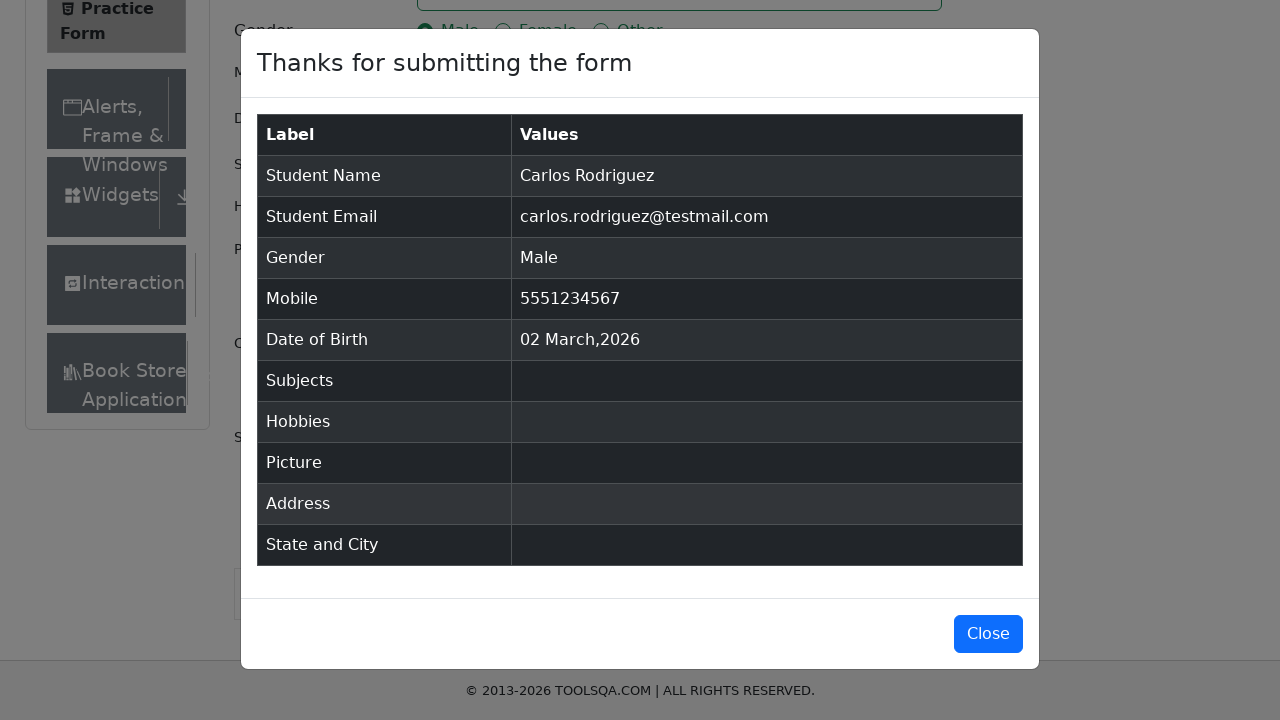

Closed the success modal at (988, 634) on #closeLargeModal
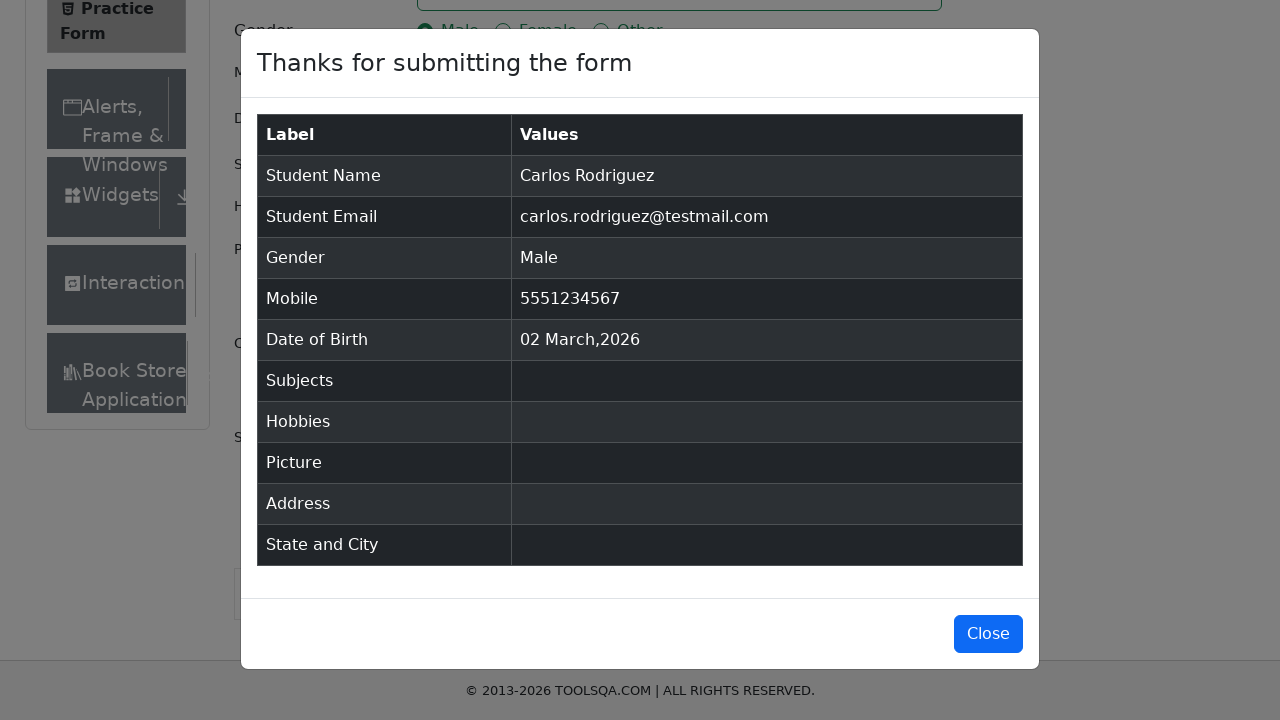

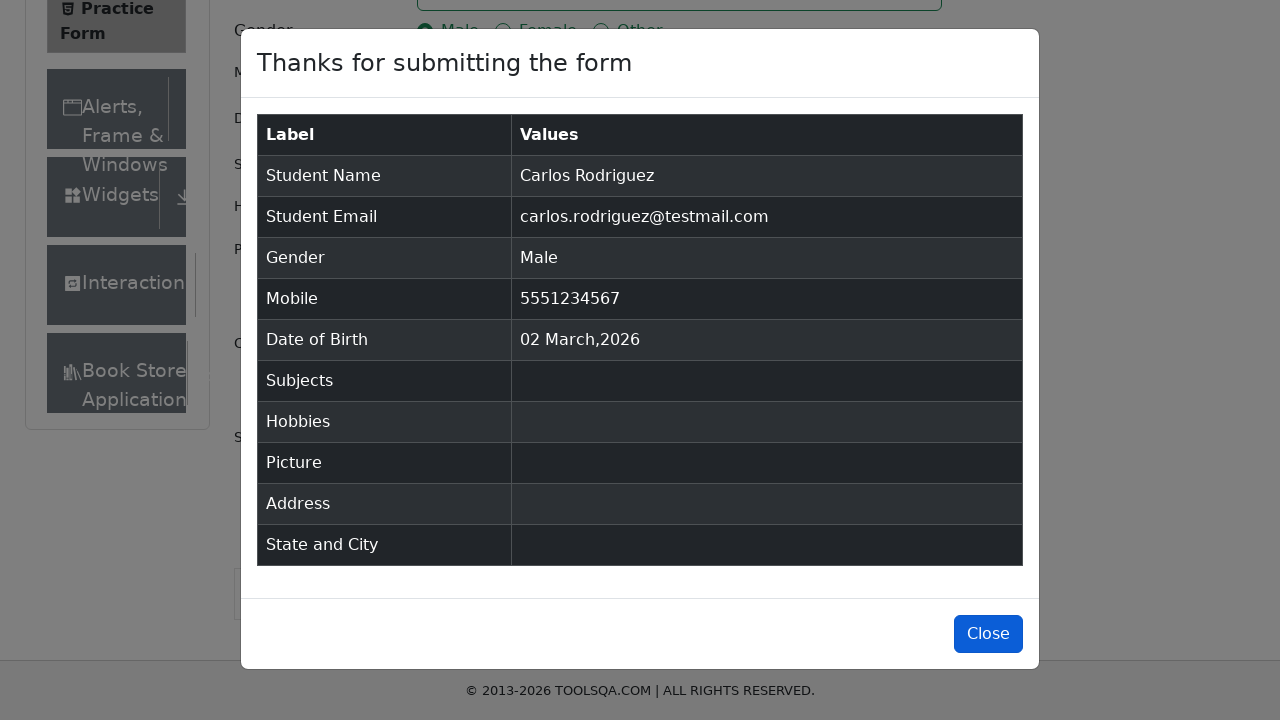